Tests auto-suggestive dropdown functionality by typing "ind" and selecting "India" from the dropdown suggestions

Starting URL: https://rahulshettyacademy.com/dropdownsPractise/

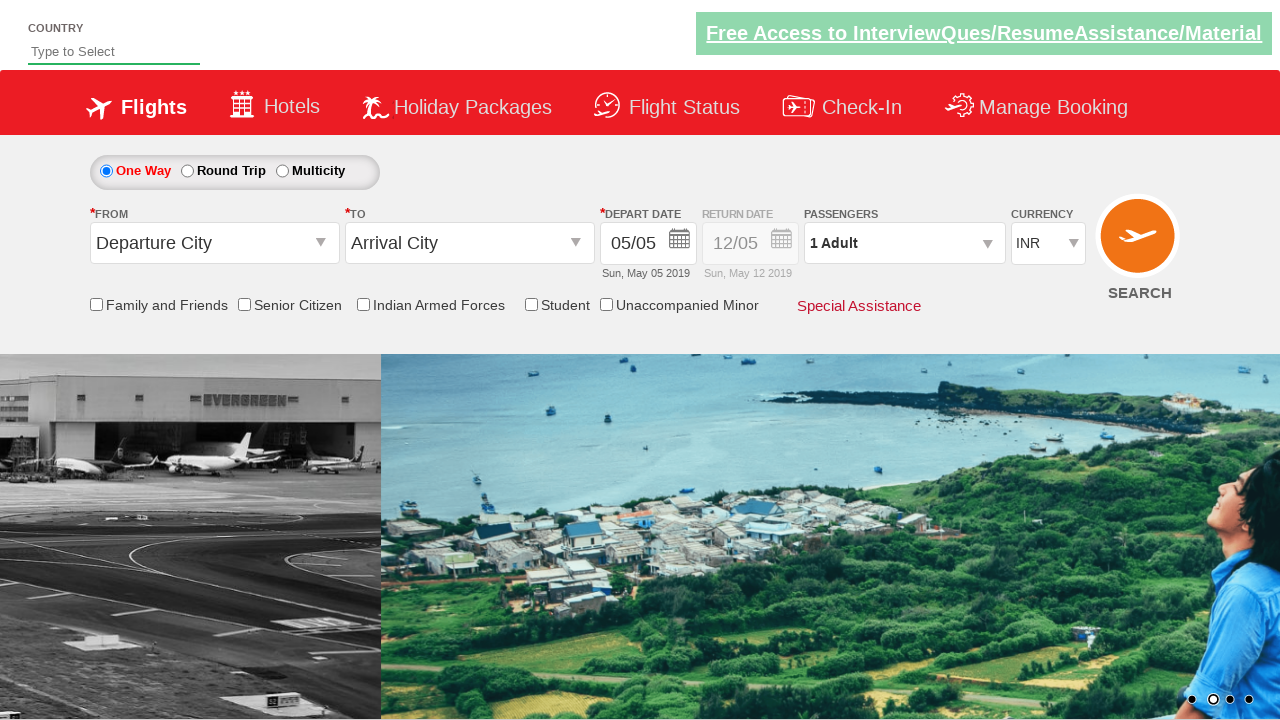

Typed 'ind' into the autosuggest field on #autosuggest
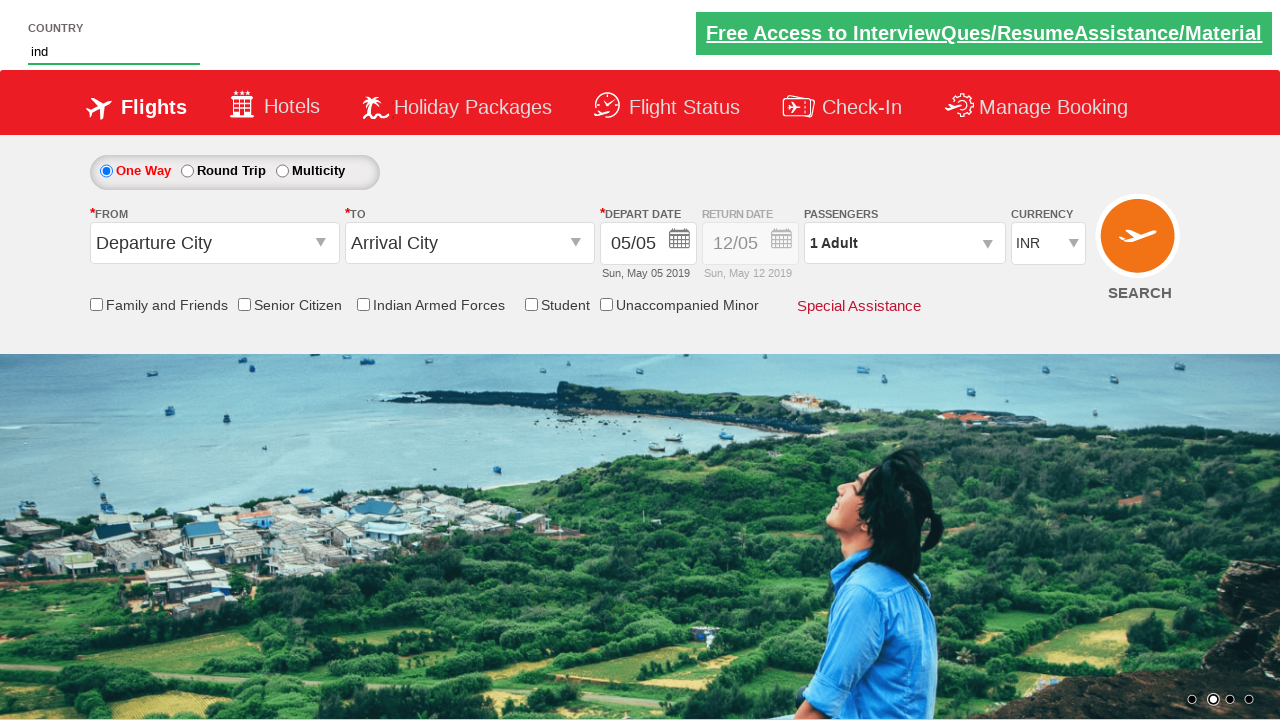

Dropdown suggestions appeared after typing 'ind'
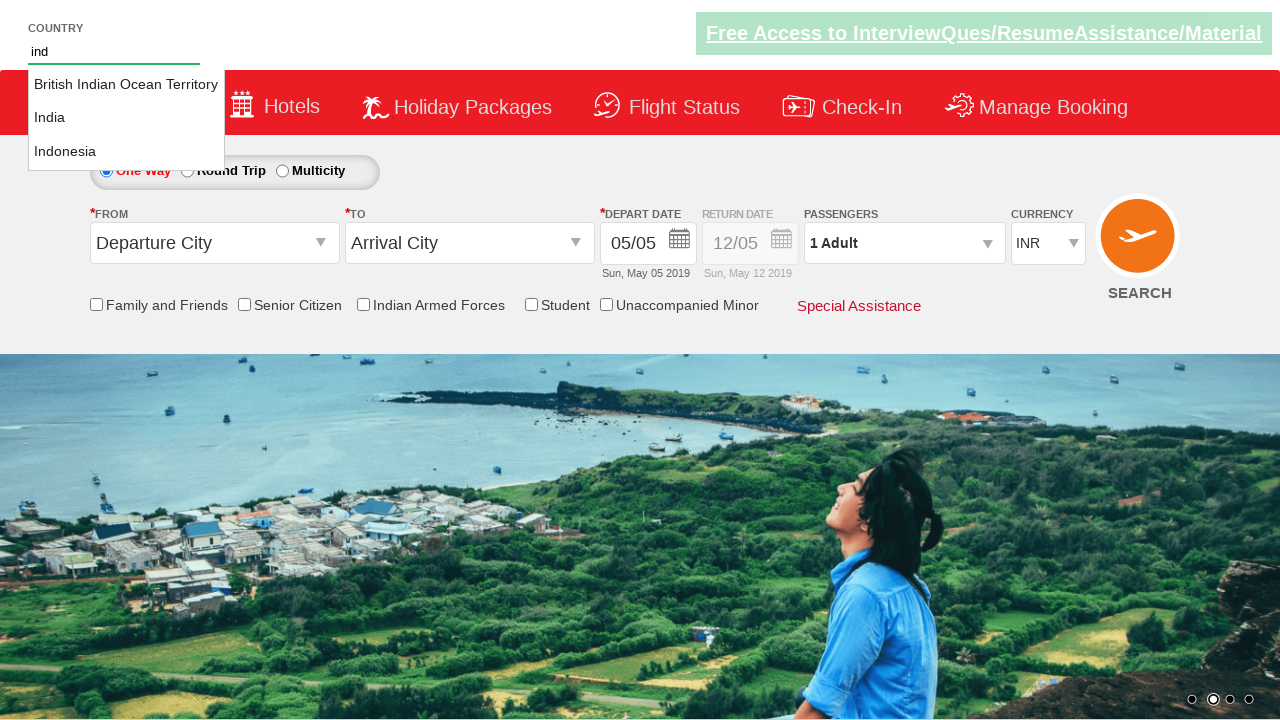

Selected 'India' from the dropdown suggestions at (126, 118) on a.ui-corner-all >> nth=1
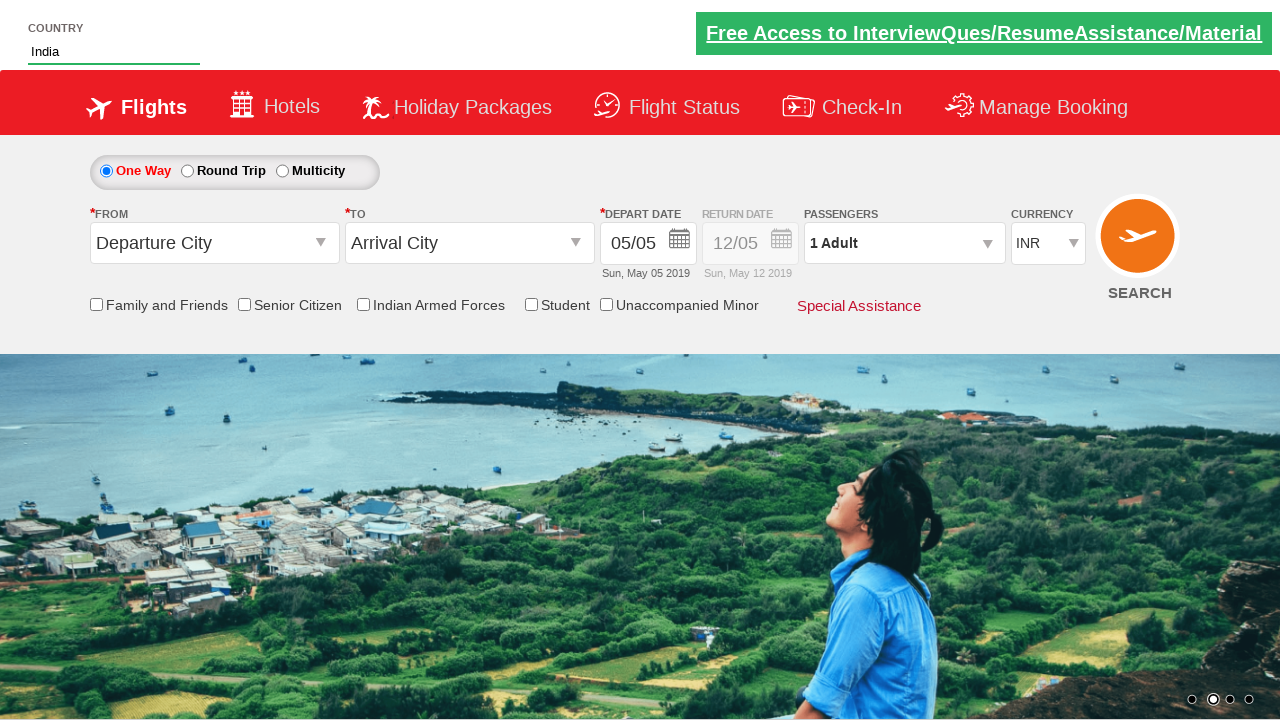

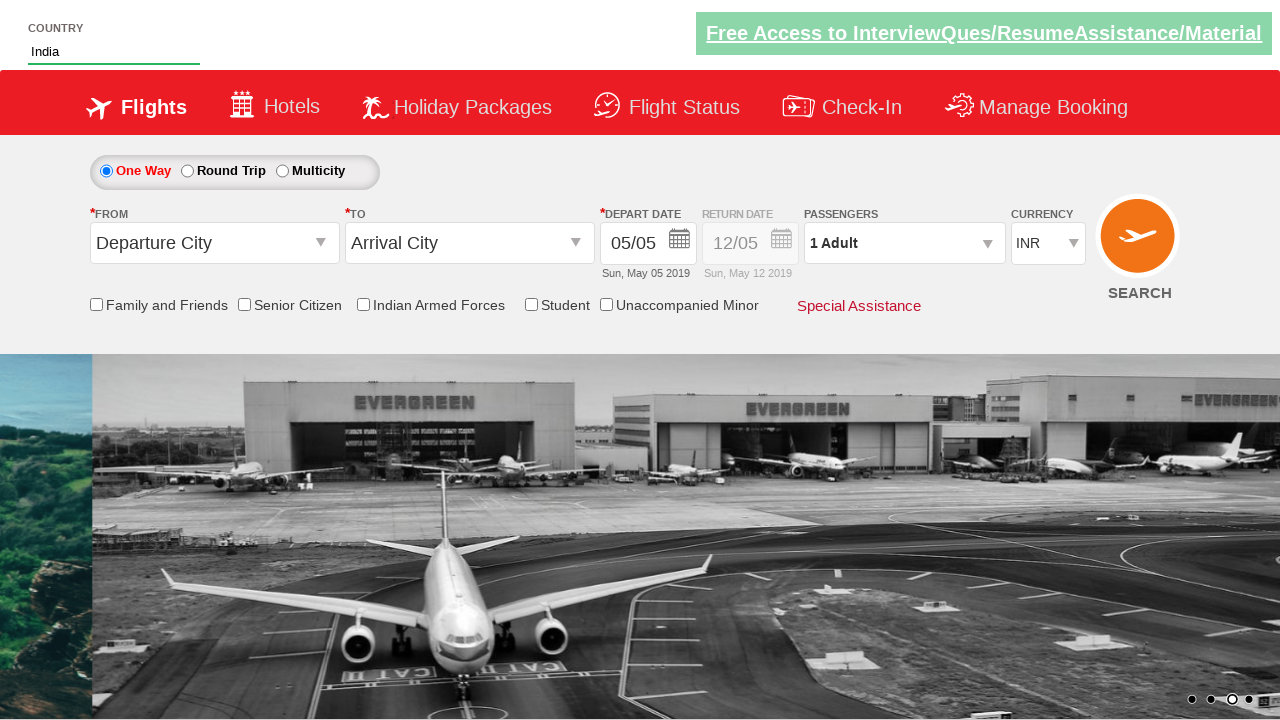